Navigates to a shortened URL and waits for the page to load and any redirects to complete, checking if a CAPTCHA is present on the final page.

Starting URL: https://vplink.in/7qQve

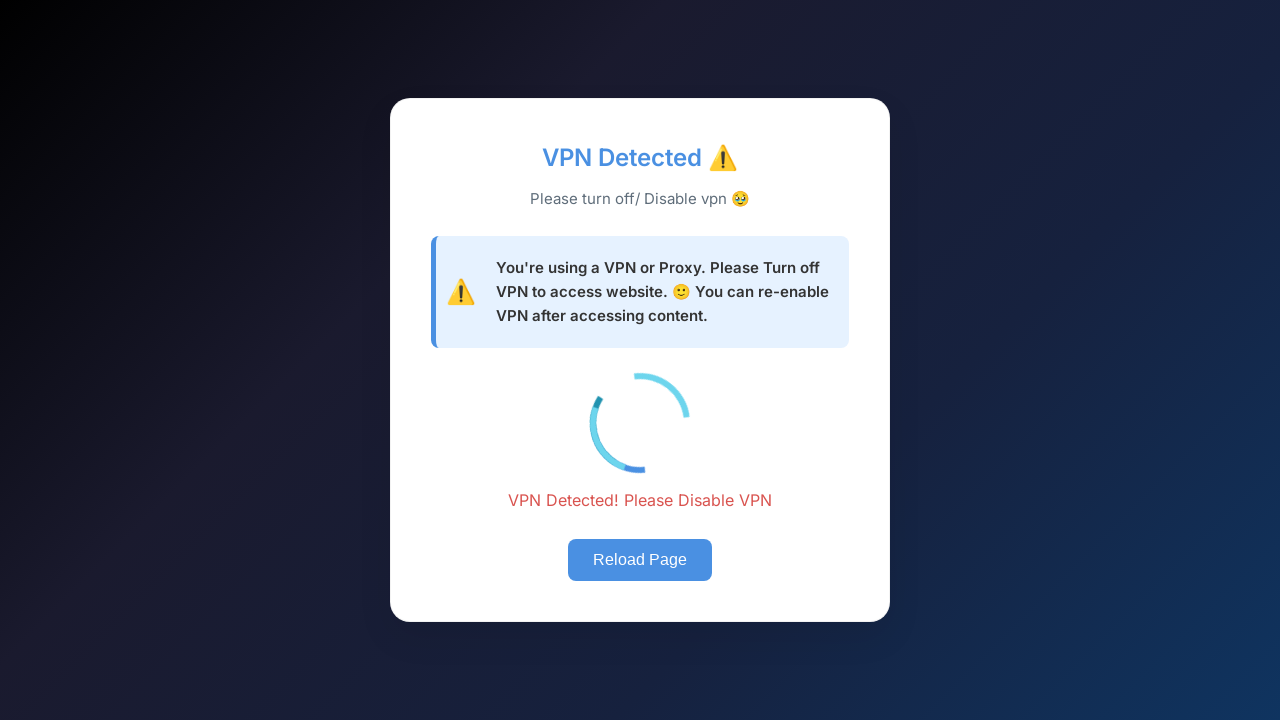

Navigated to shortened URL https://vplink.in/7qQve
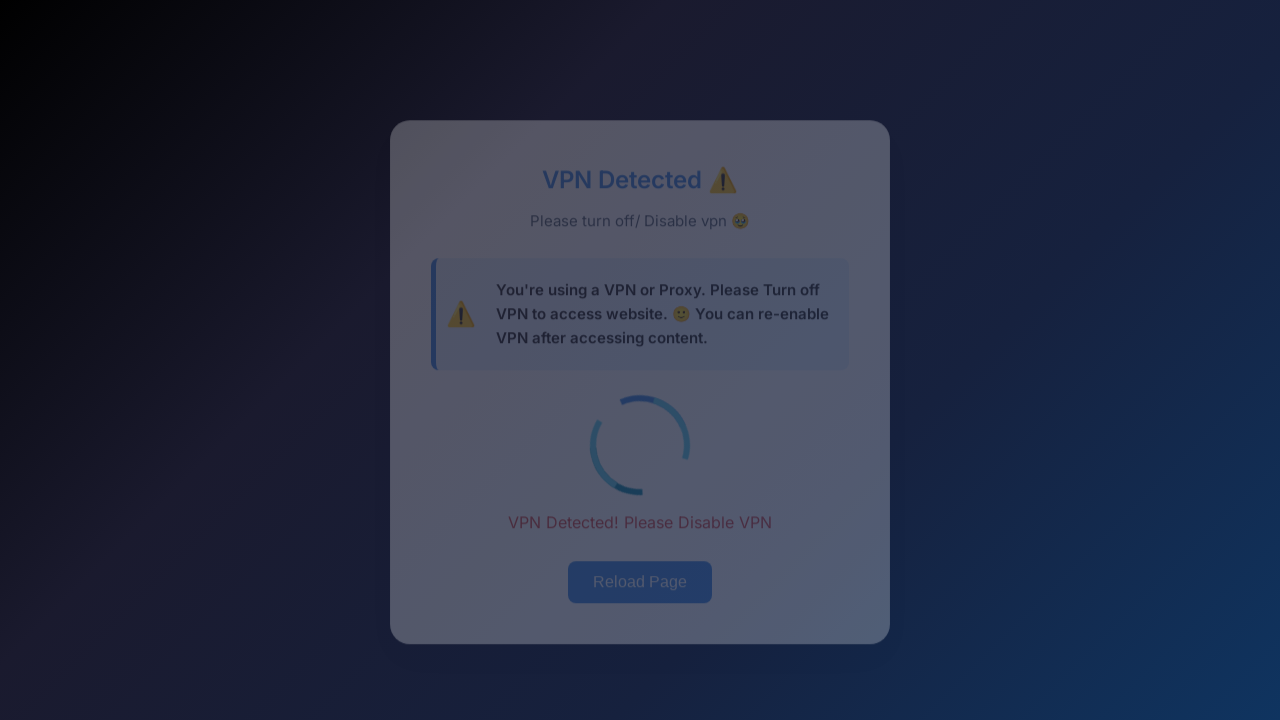

Page body loaded successfully
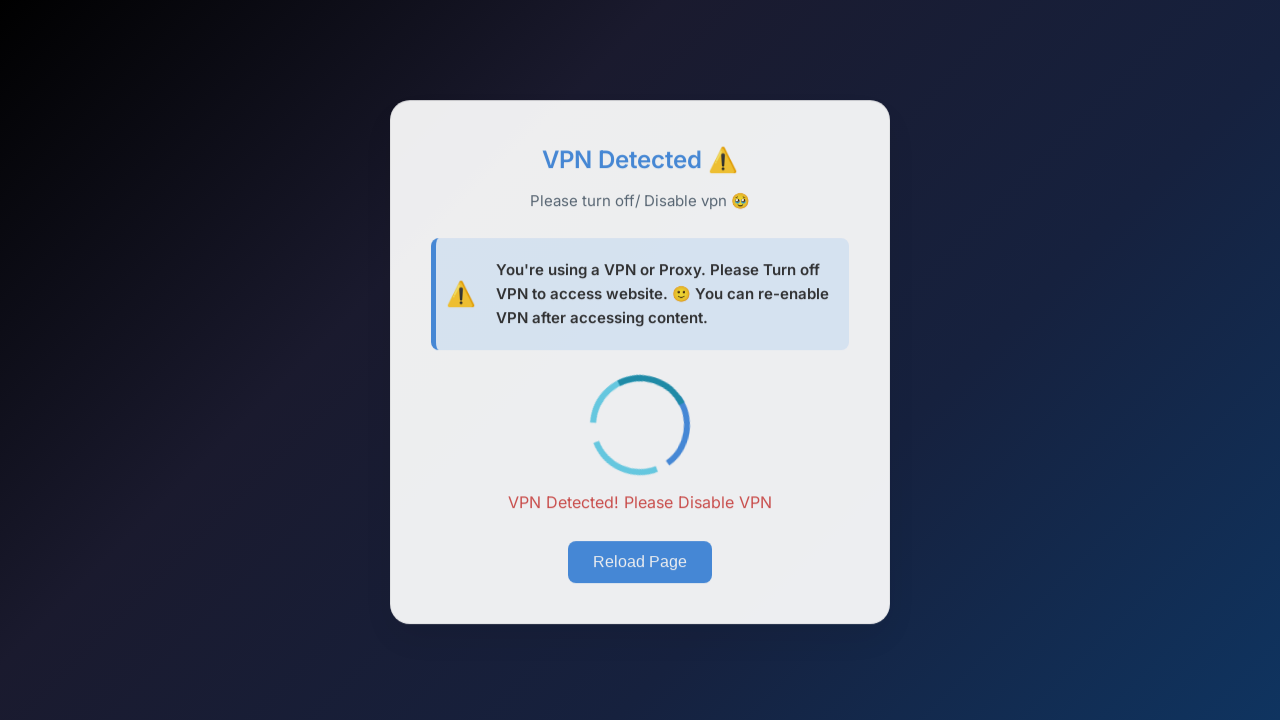

Waited 5 seconds for any redirects to complete
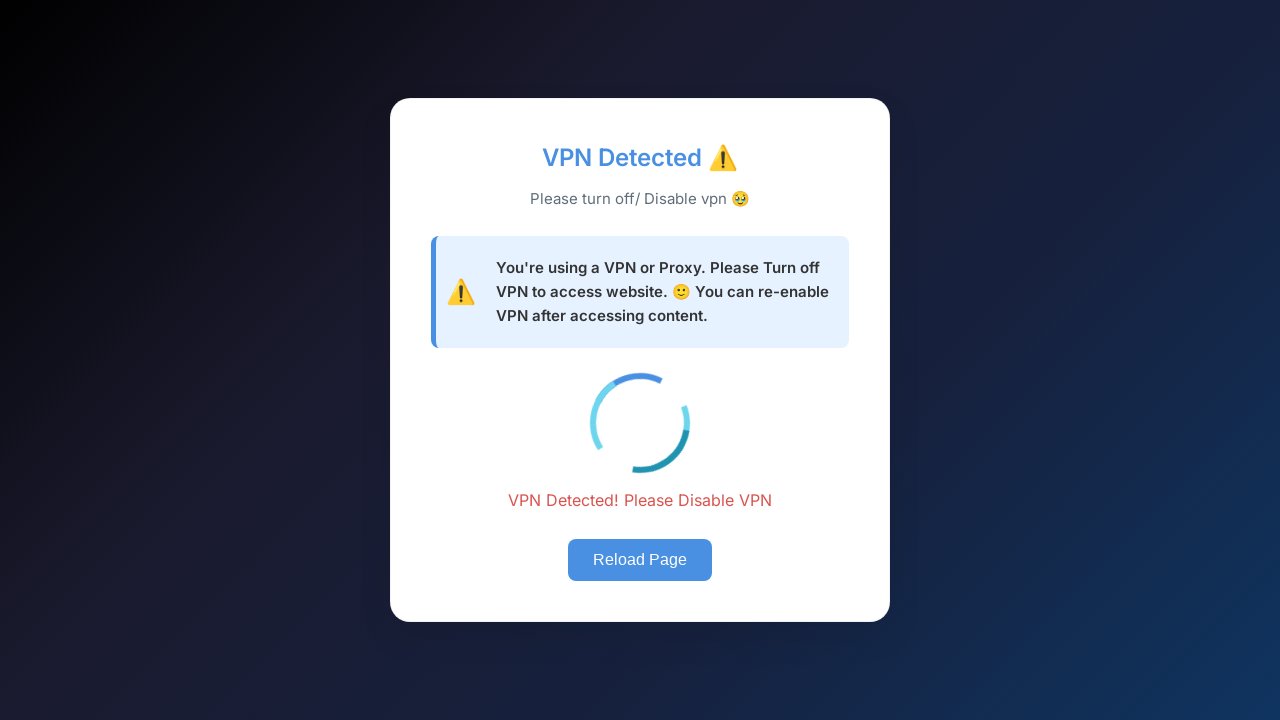

Checked for CAPTCHA presence - Found: False
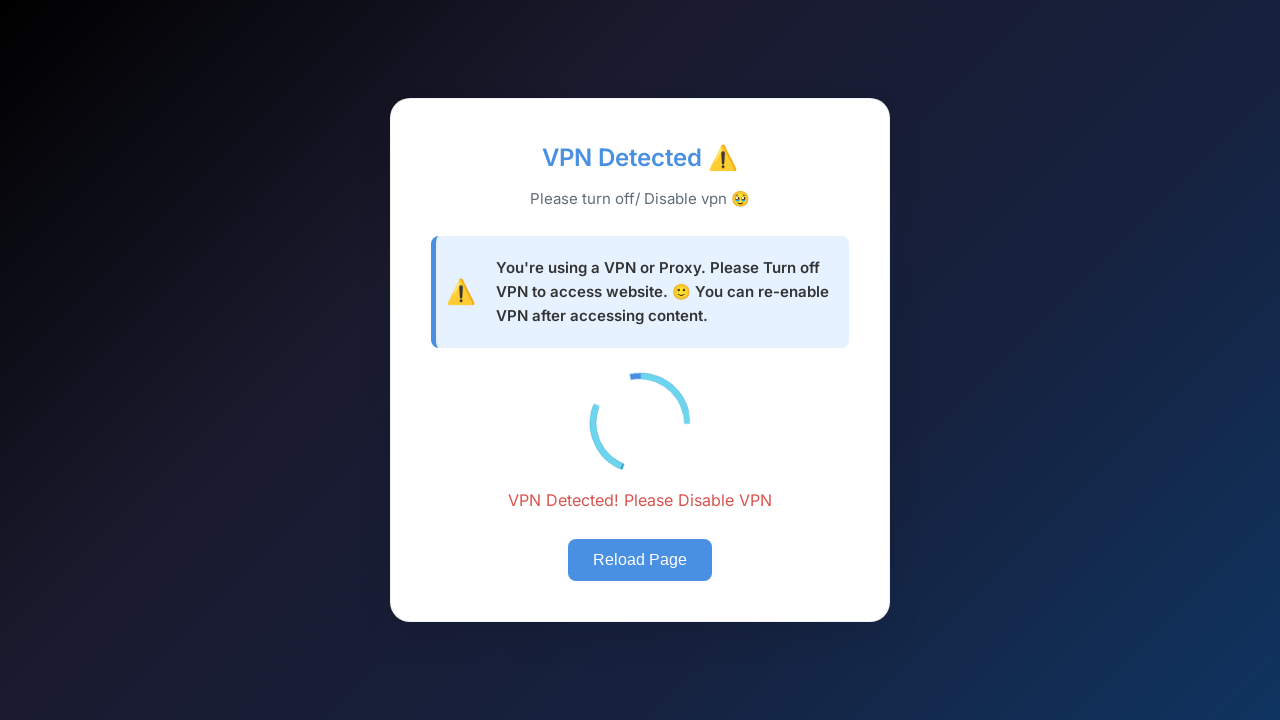

No CAPTCHA detected on the final page
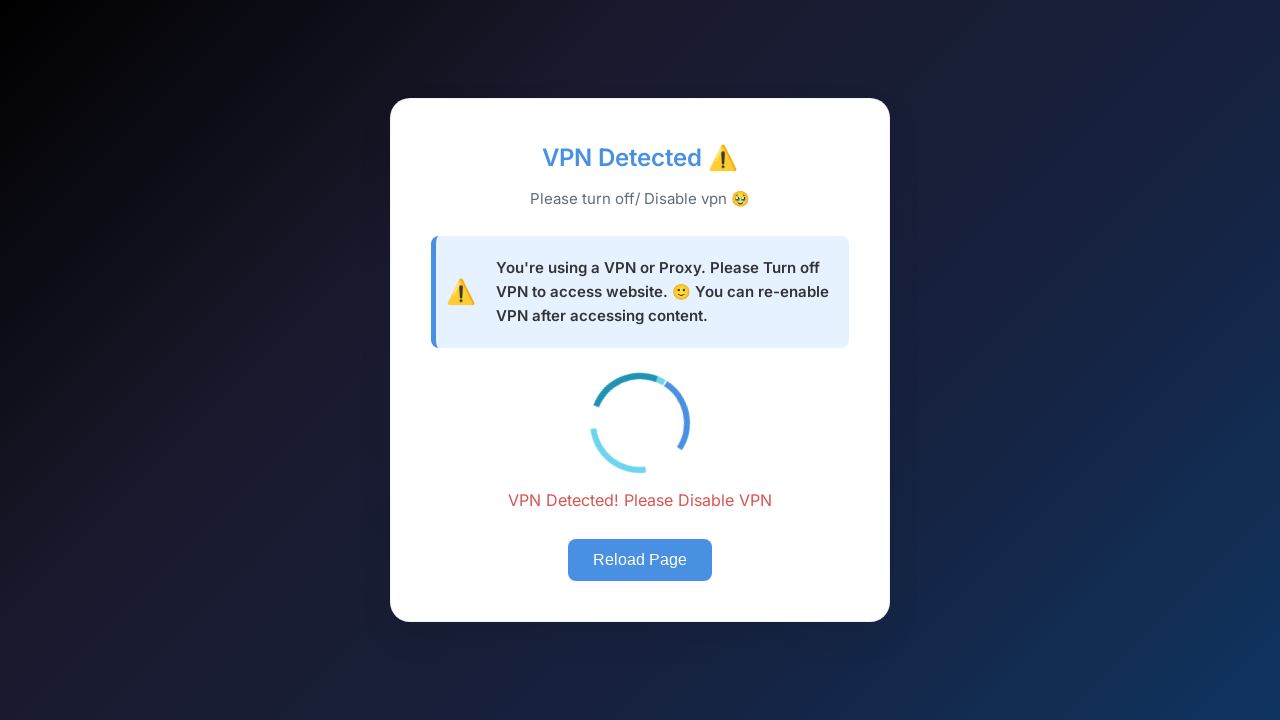

Page reached networkidle state - fully loaded
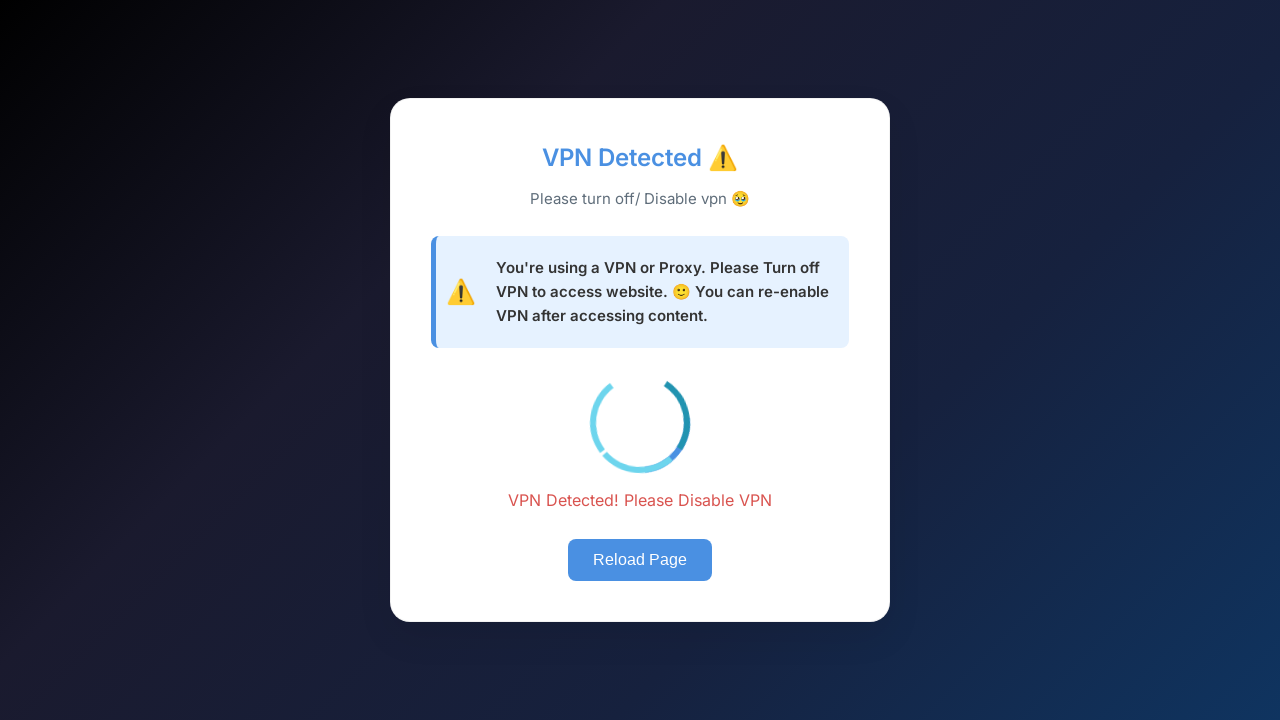

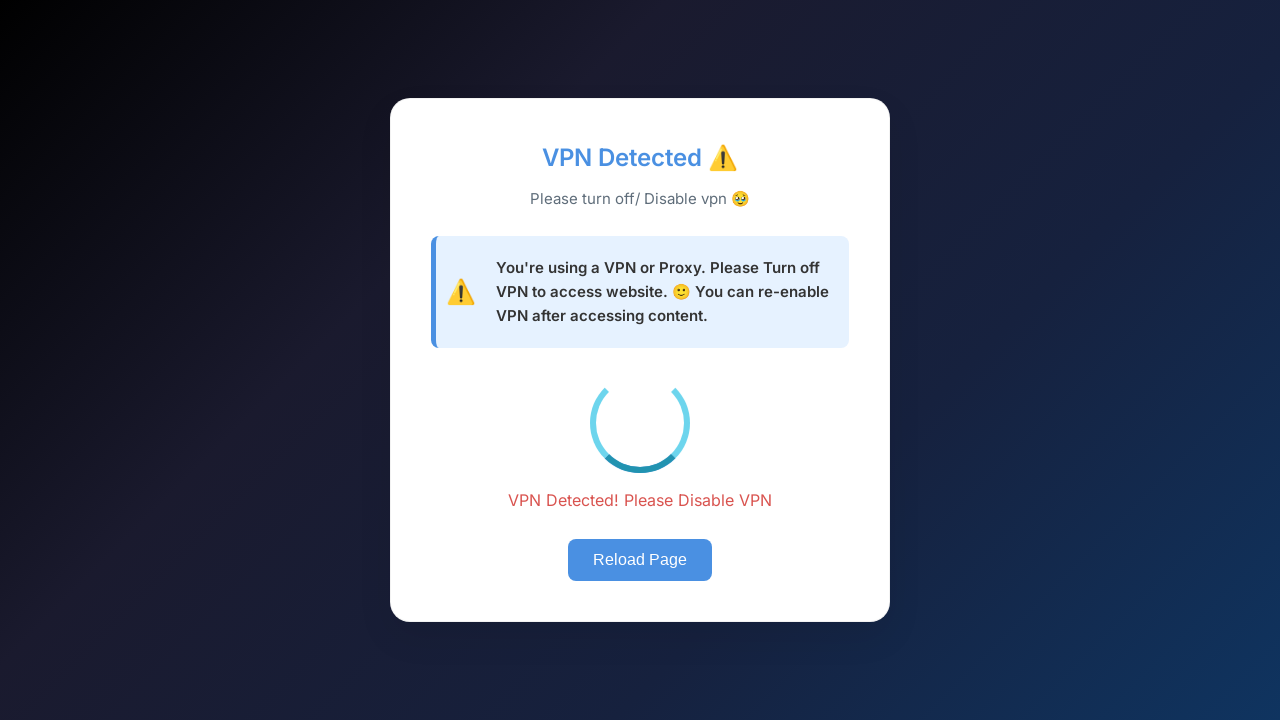